Tests checkbox interaction on a practice automation page by selecting multiple checkboxes from a list

Starting URL: https://testautomationpractice.blogspot.com/

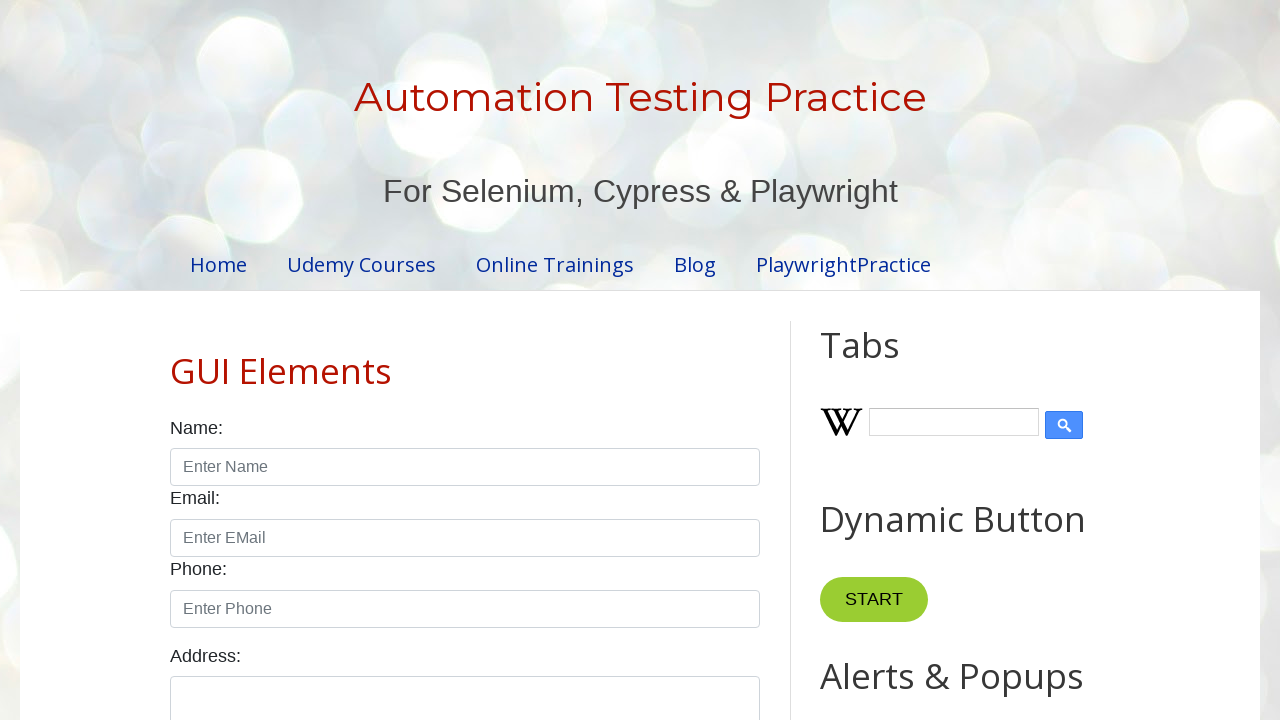

Navigated to test automation practice page
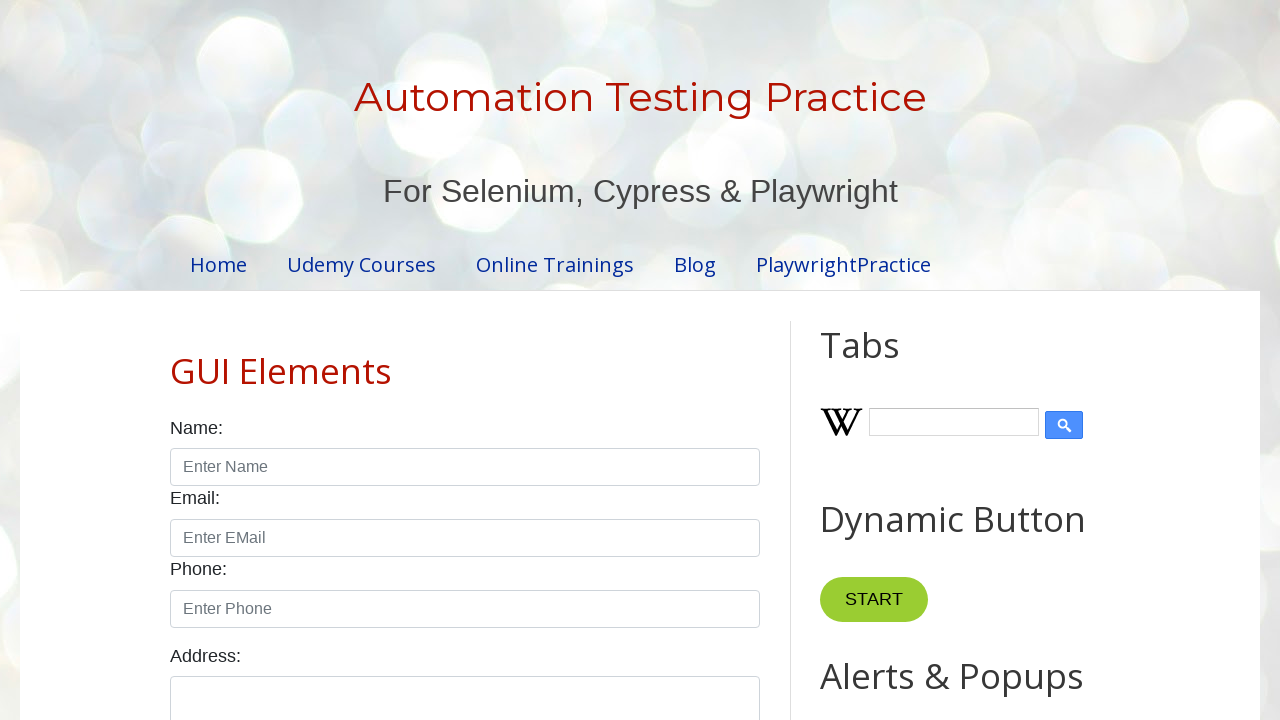

Located all checkbox elements on the page
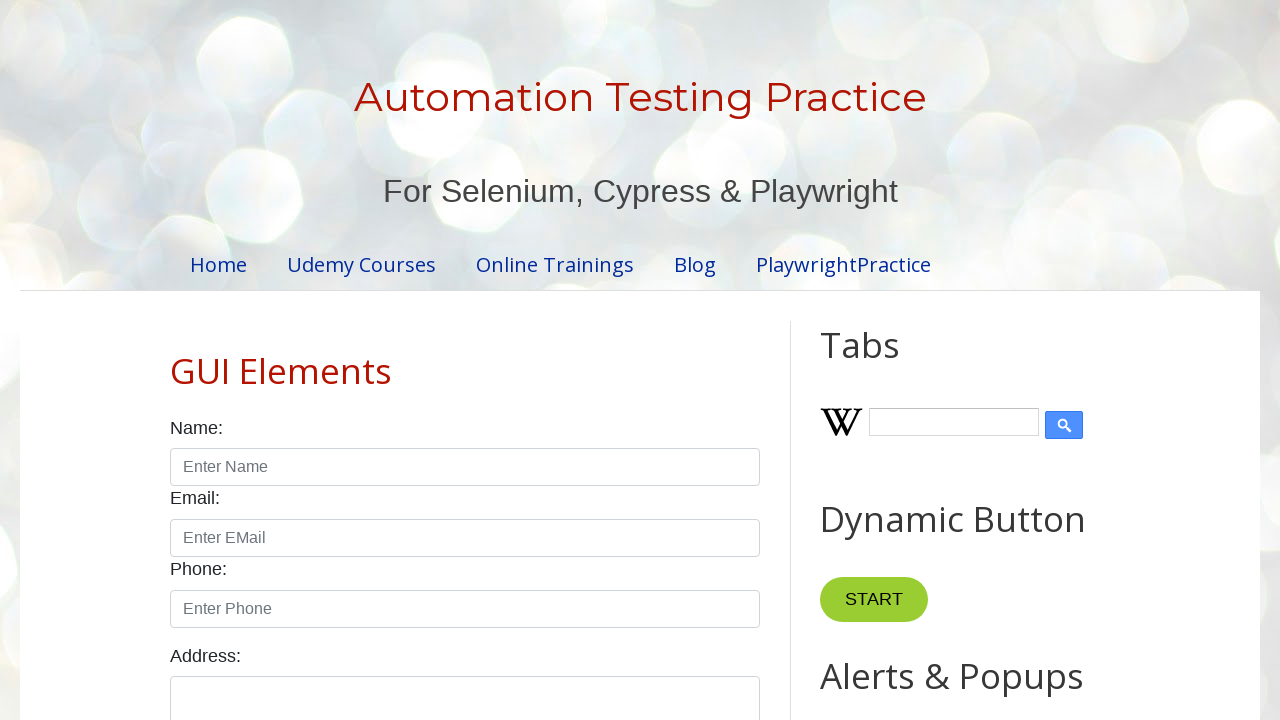

Clicked checkbox 1 of 3 at (176, 360) on input.form-check-input[type='checkbox'] >> nth=0
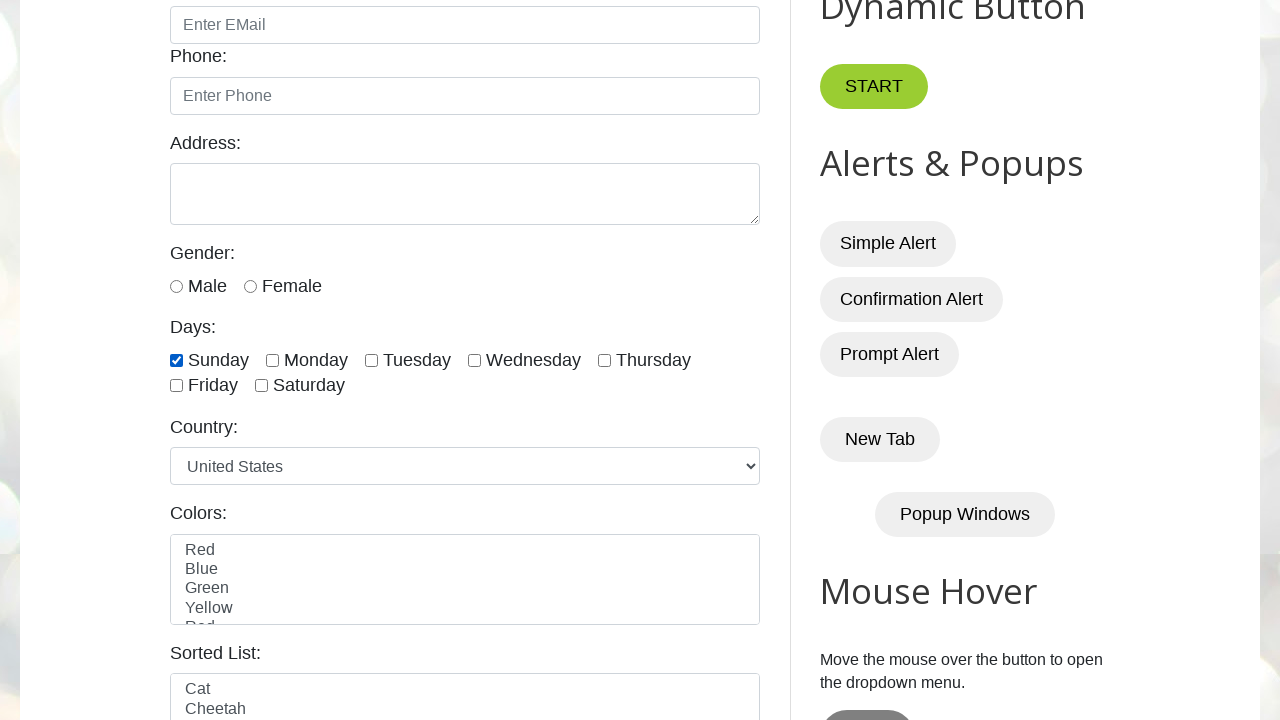

Clicked checkbox 2 of 3 at (272, 360) on input.form-check-input[type='checkbox'] >> nth=1
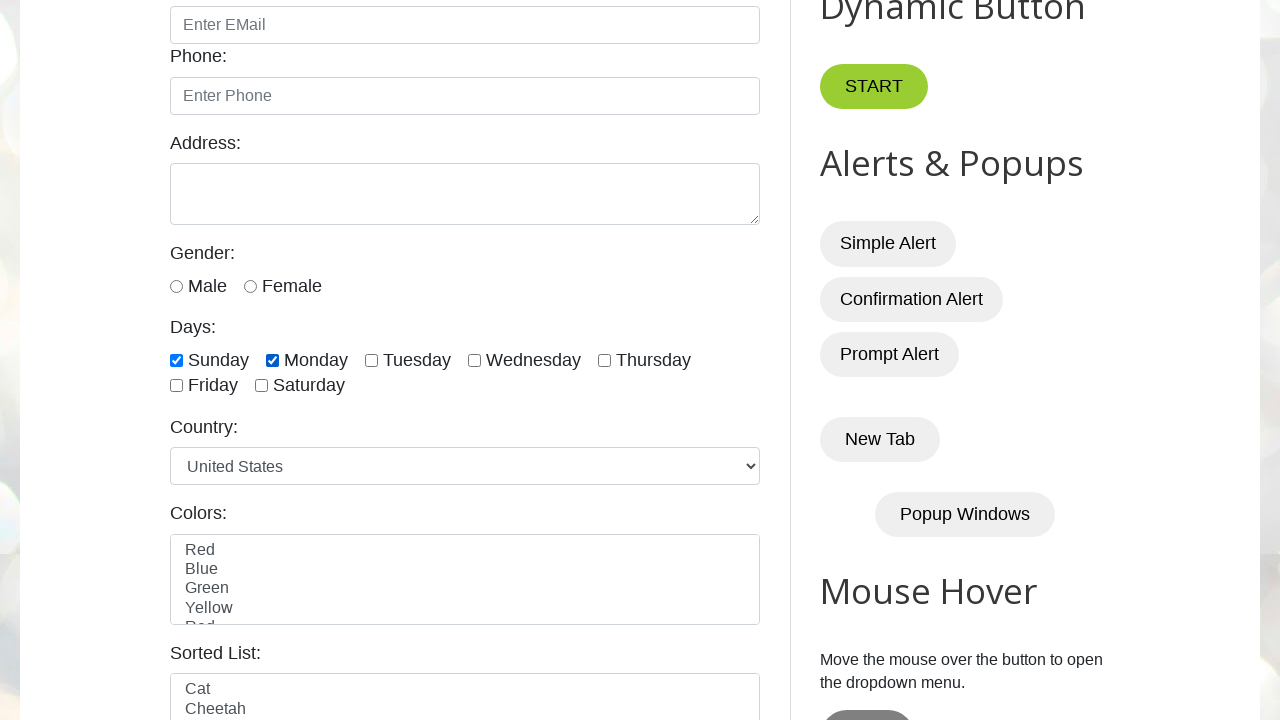

Clicked checkbox 3 of 3 at (372, 360) on input.form-check-input[type='checkbox'] >> nth=2
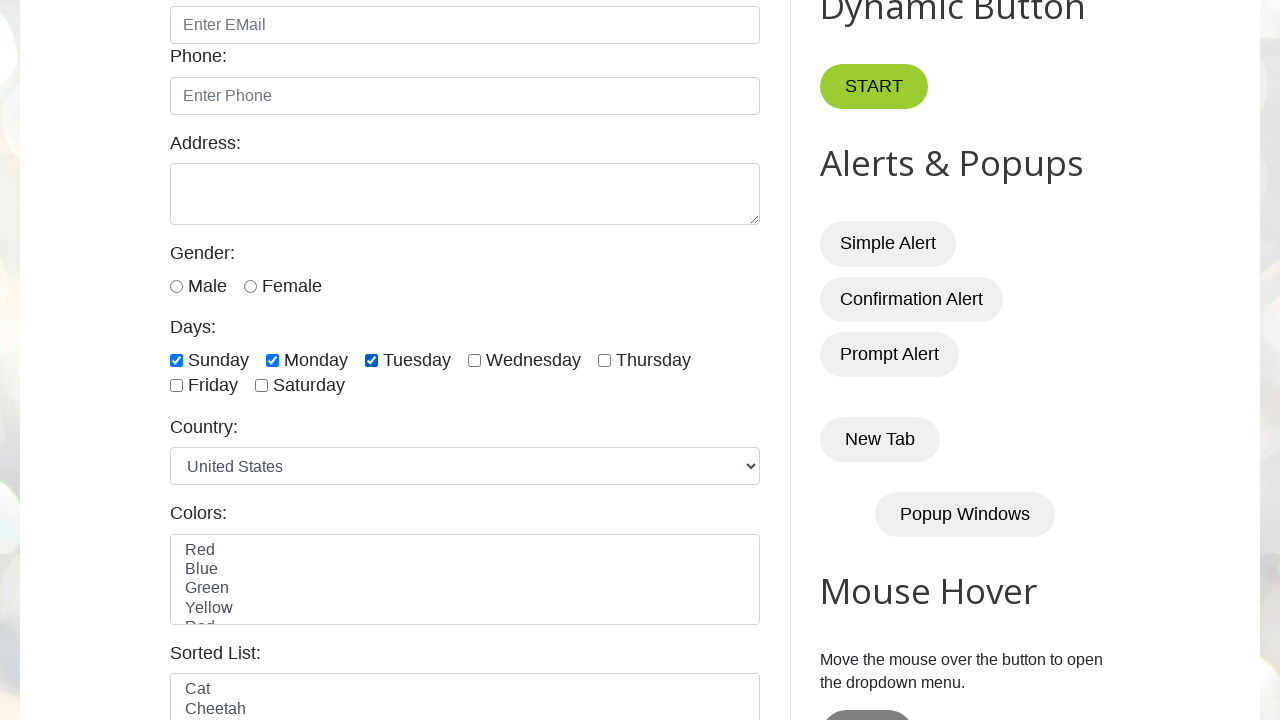

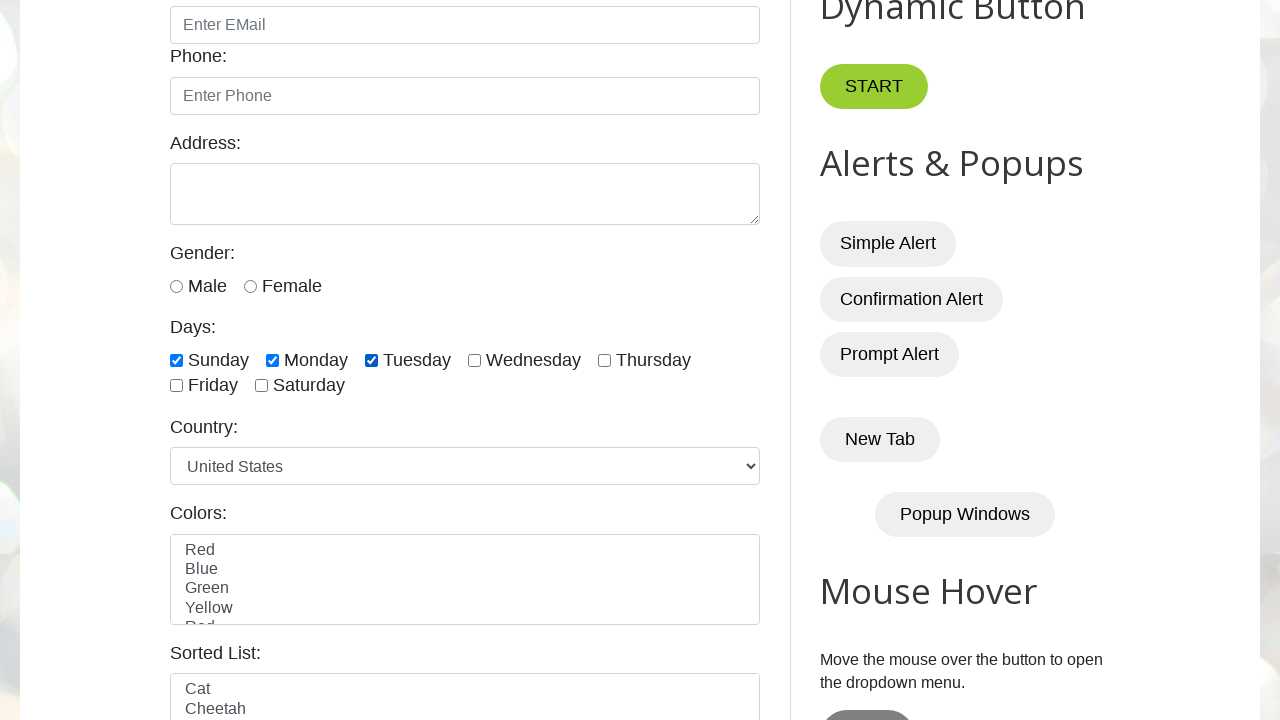